Navigates to the team page and verifies the names of all three site creators

Starting URL: http://www.99-bottles-of-beer.net/

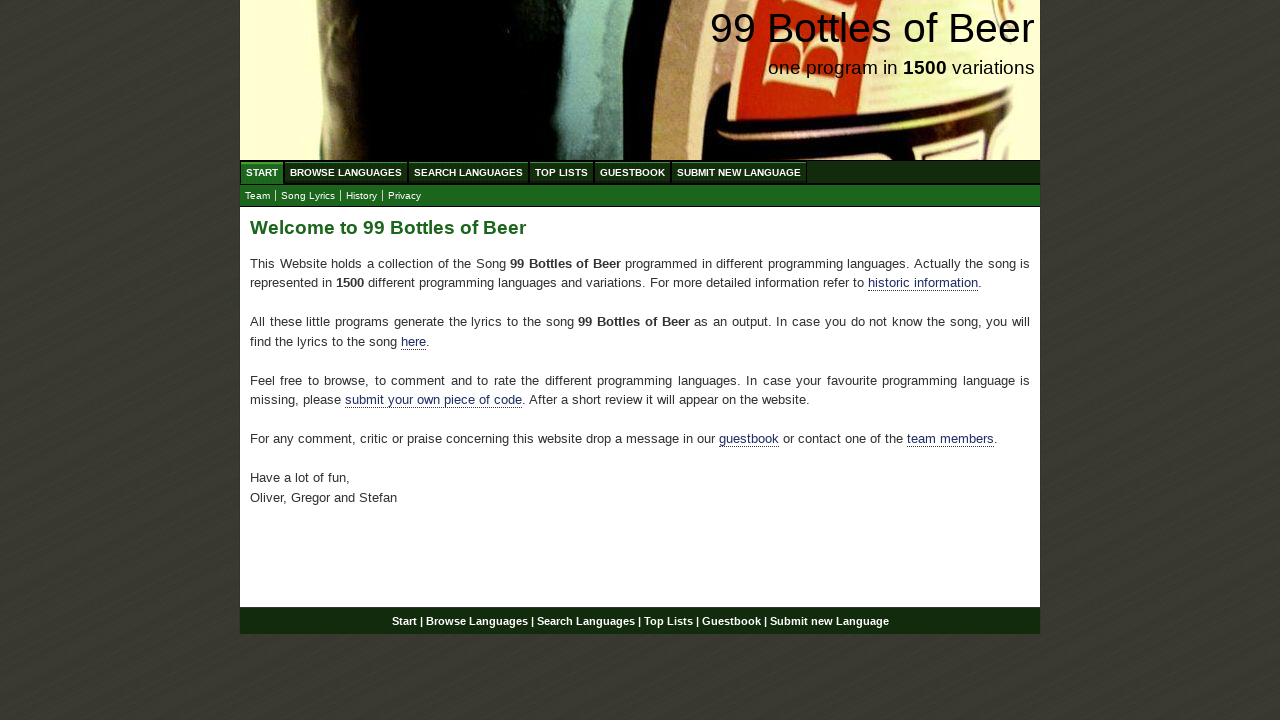

Clicked on team link at (950, 439) on xpath=//*[@id='main']/p[4]/a[2]
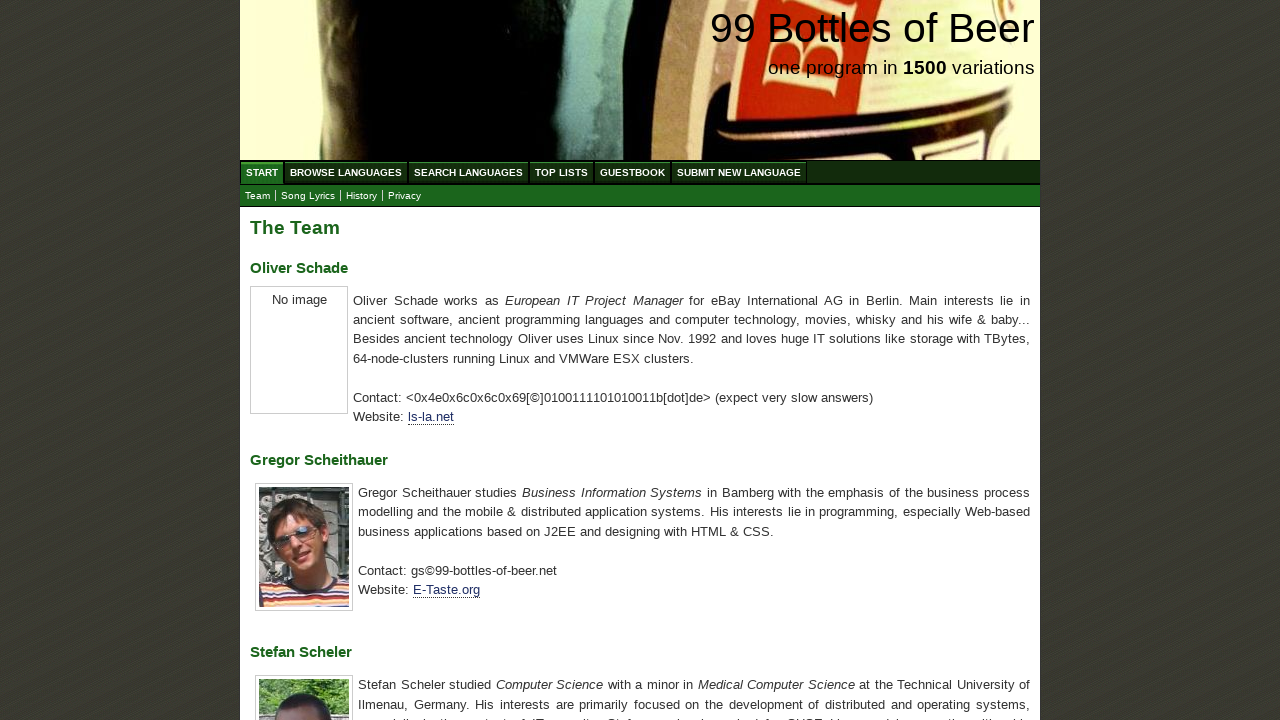

Retrieved first site creator's name
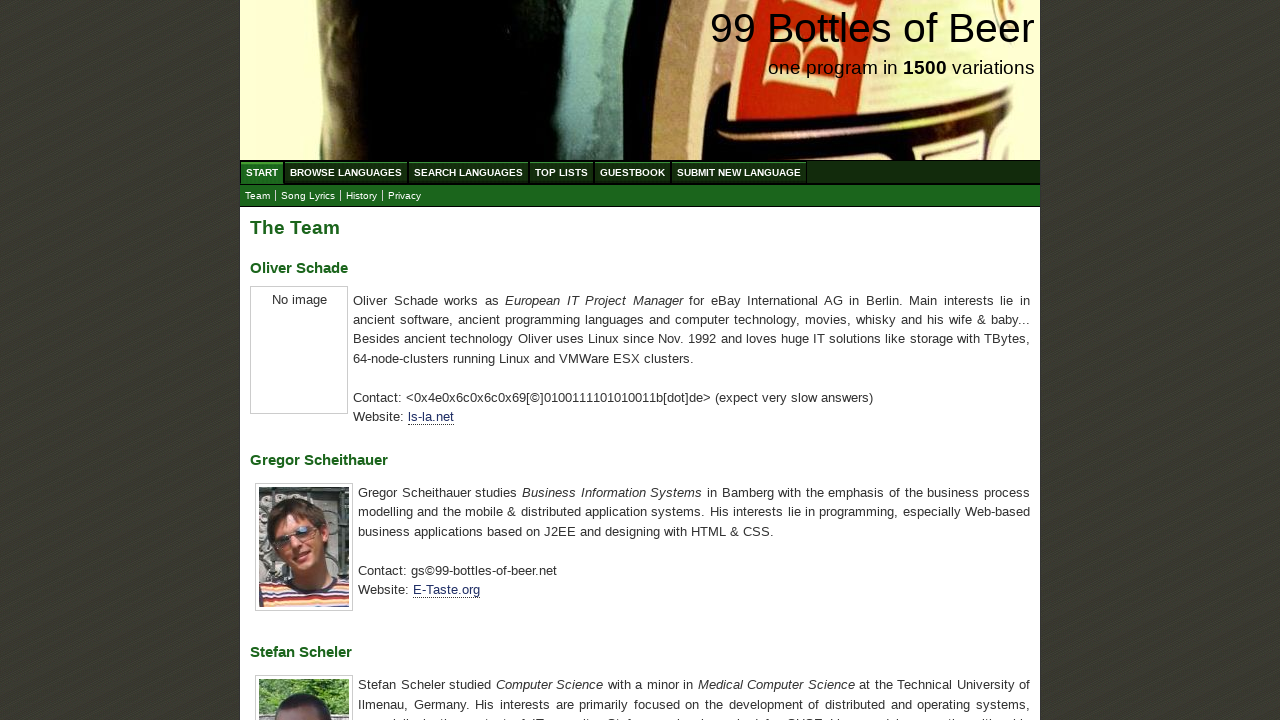

Verified first creator's name is 'Oliver Schade'
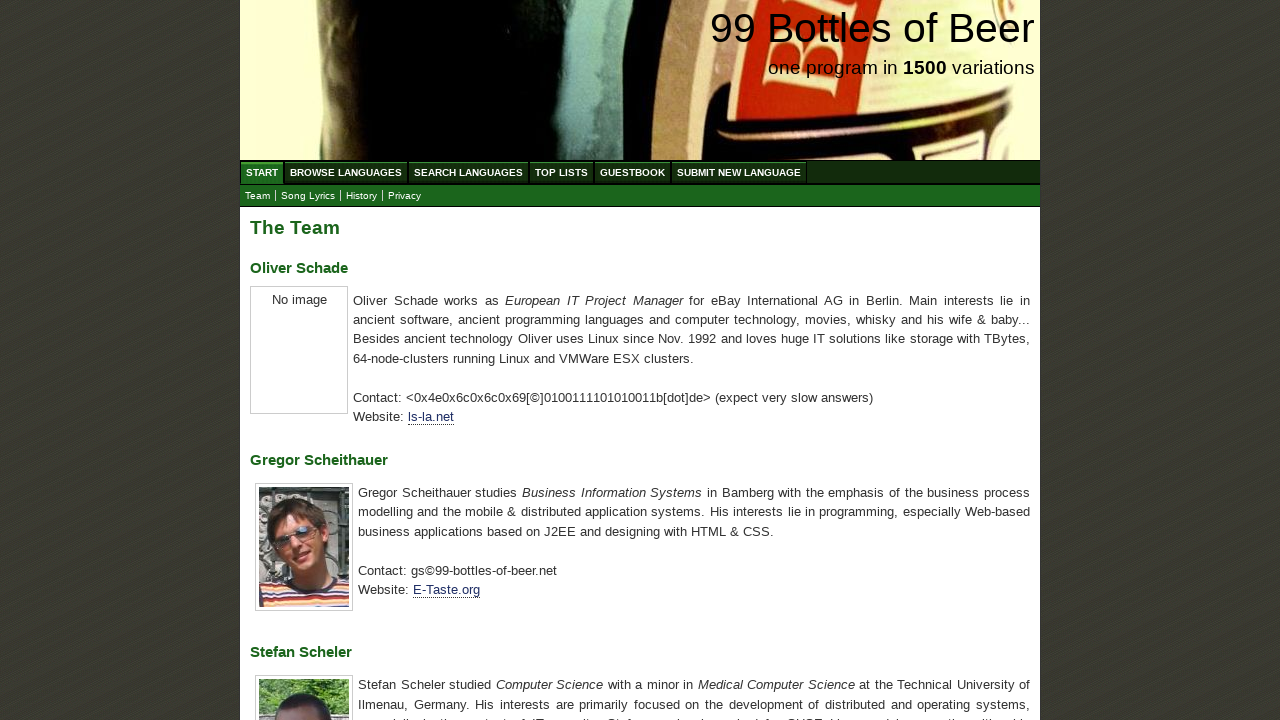

Retrieved second site creator's name
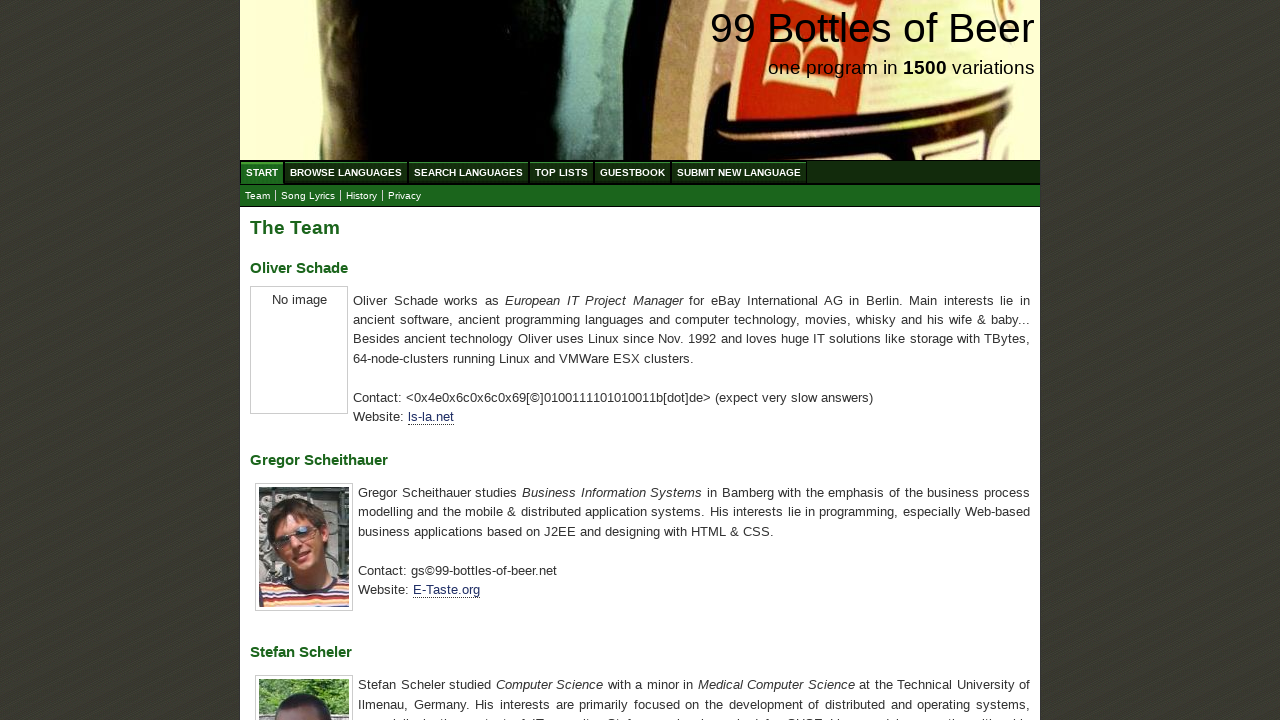

Verified second creator's name is 'Gregor Scheithauer'
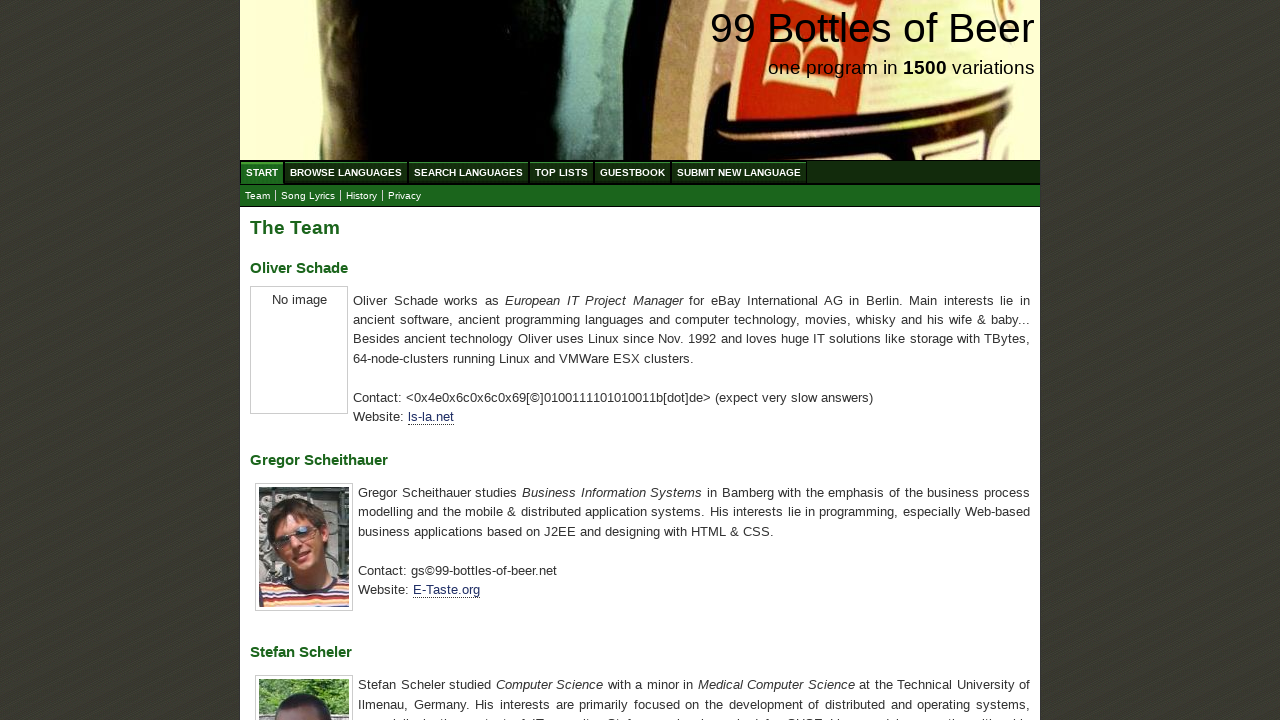

Retrieved third site creator's name
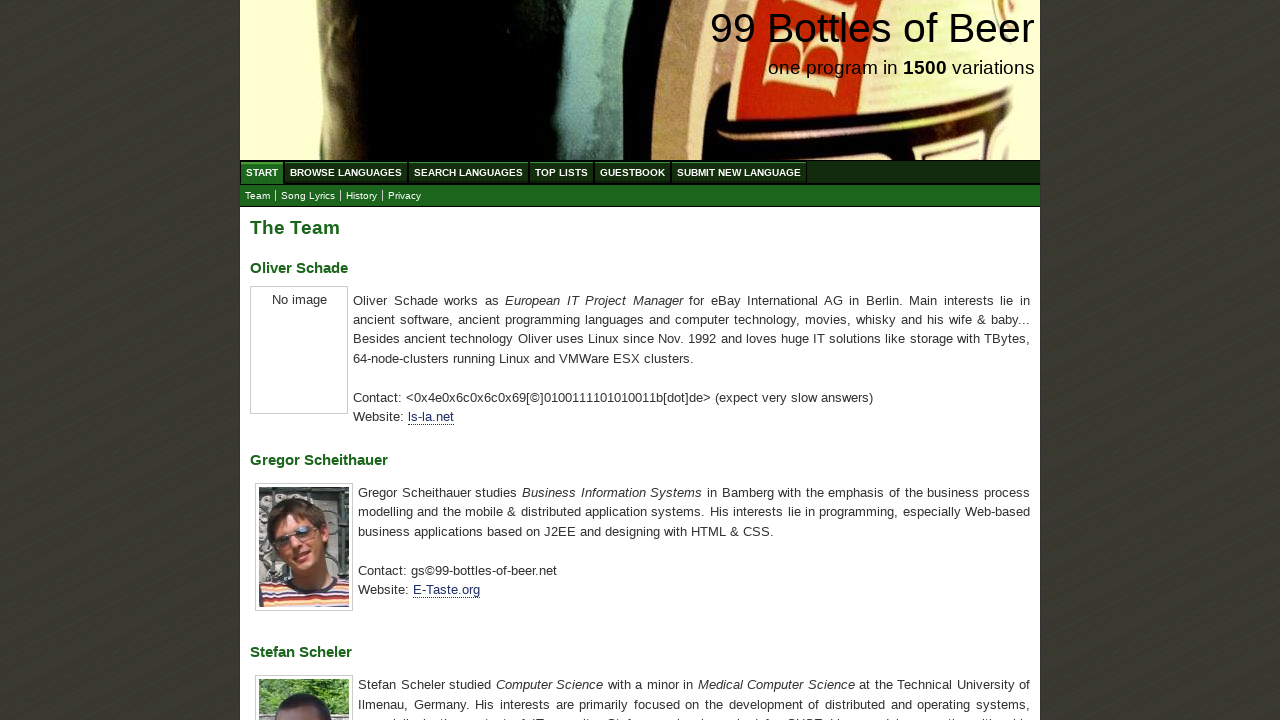

Verified third creator's name is 'Stefan Scheler'
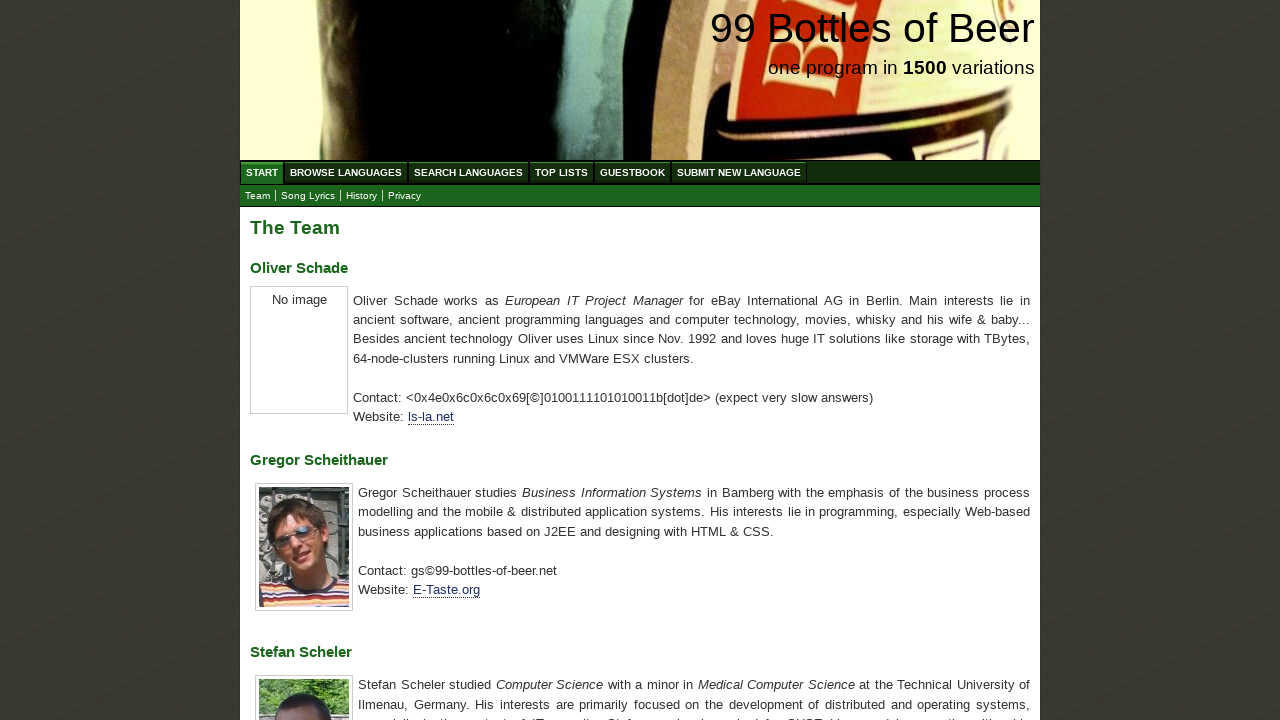

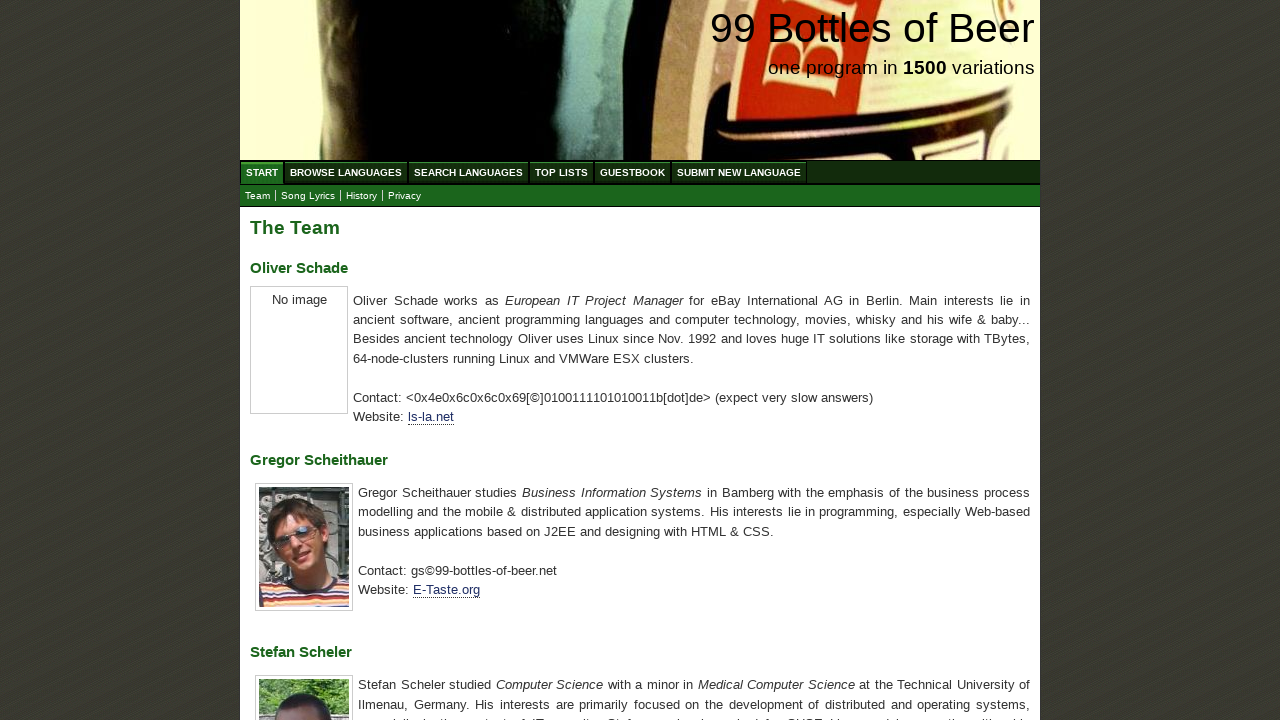